Captures and validates blinking text content on the automation practice page

Starting URL: https://rahulshettyacademy.com/AutomationPractice/

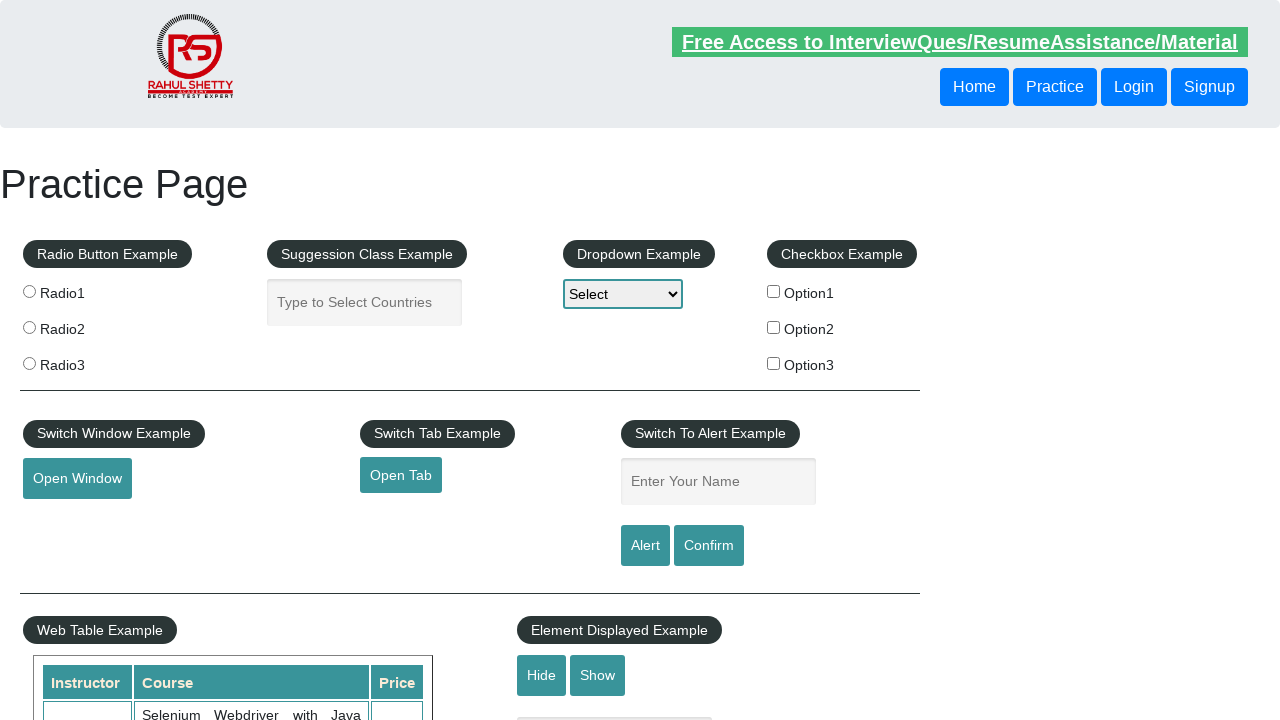

Located blinking text element on the page
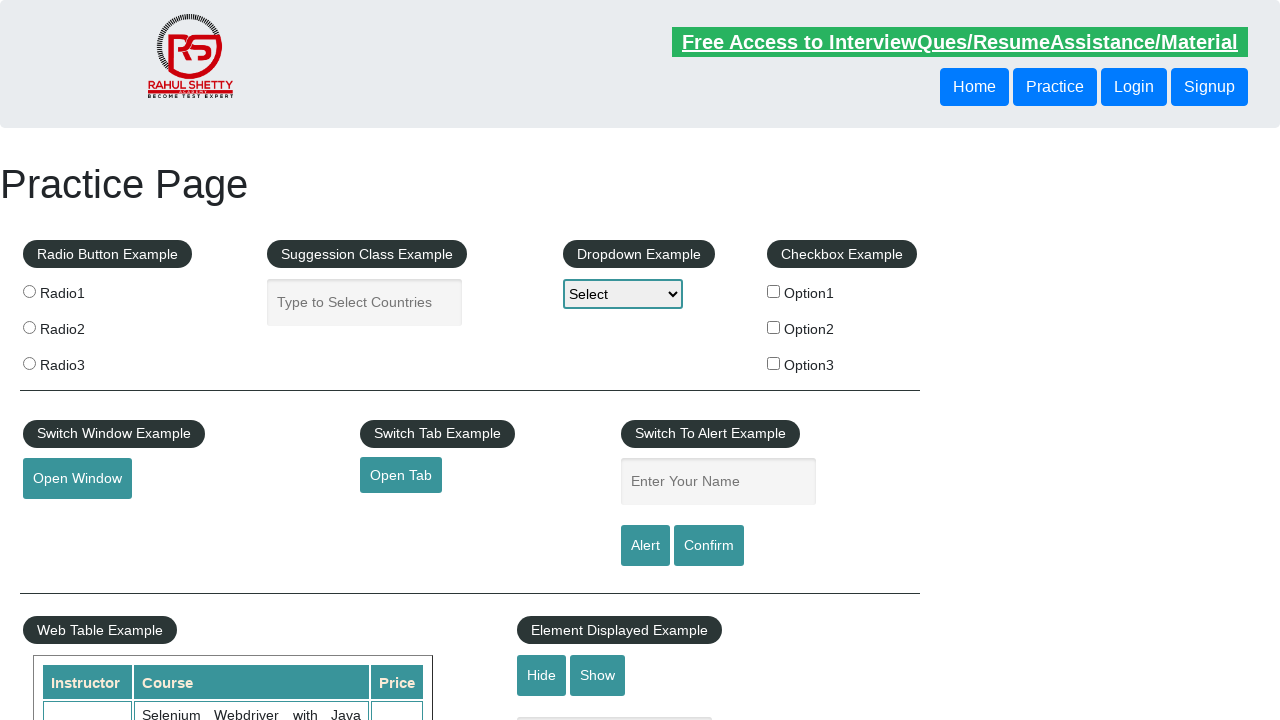

Blinking text element became visible
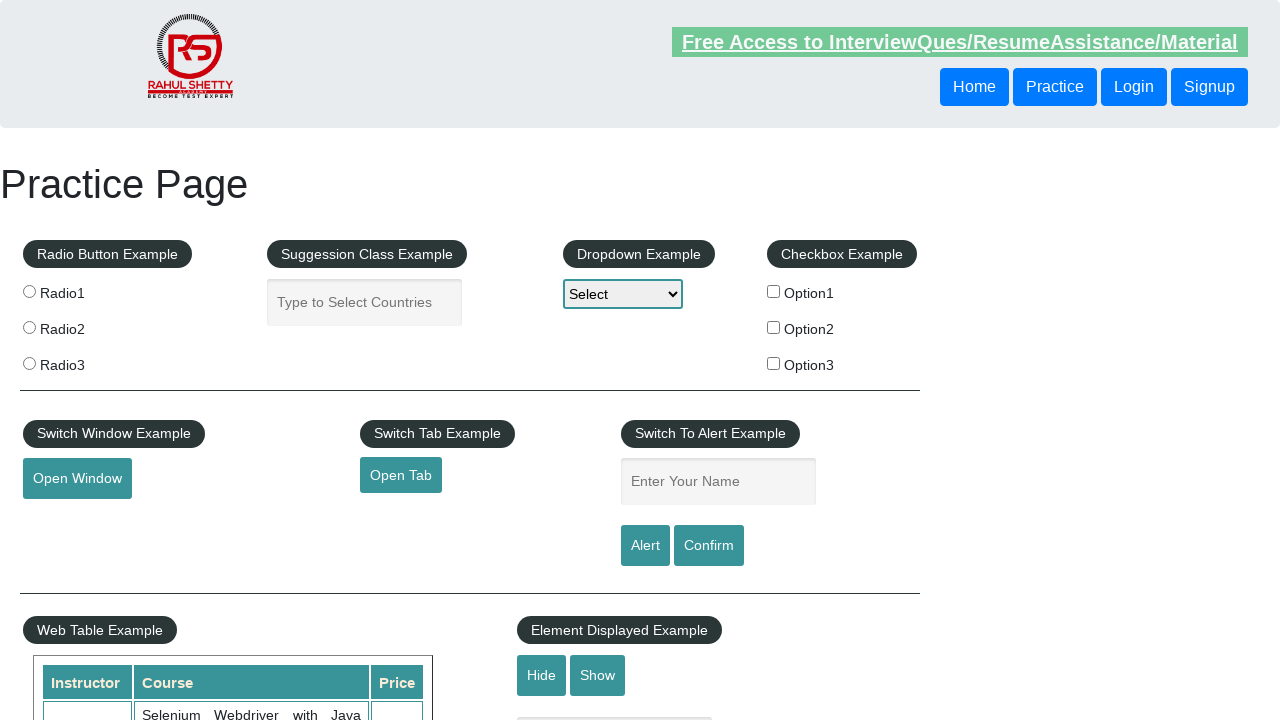

Validated blinking text contains 'Free Access to InterviewQues/ResumeAssistance/Material'
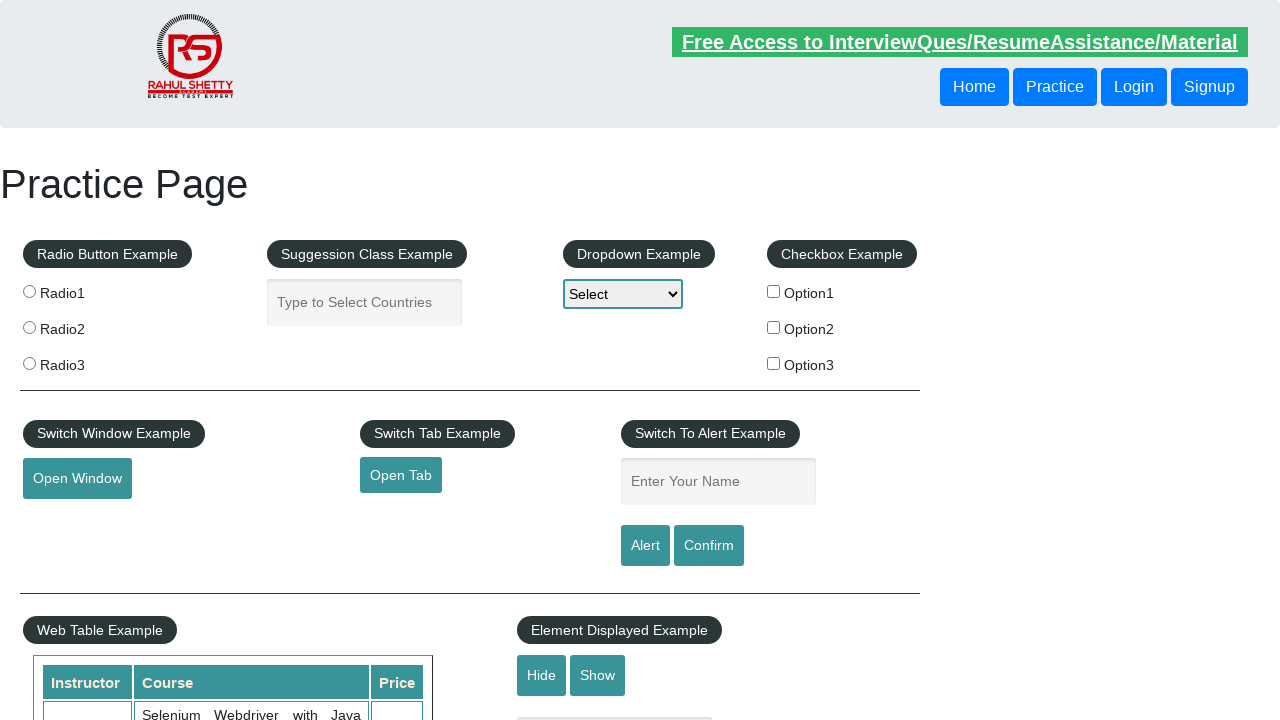

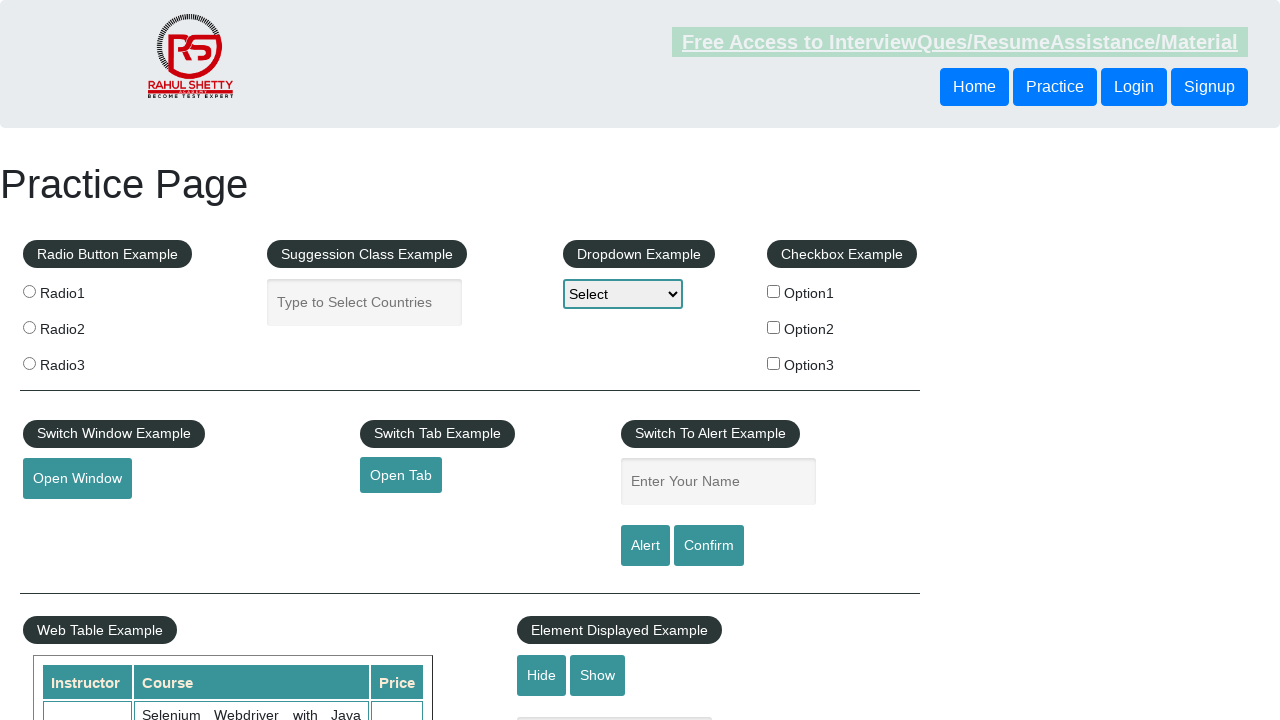